Tests passenger dropdown functionality by opening the dropdown, incrementing adult passenger count 8 times, and closing the dropdown

Starting URL: https://rahulshettyacademy.com/dropdownsPractise/

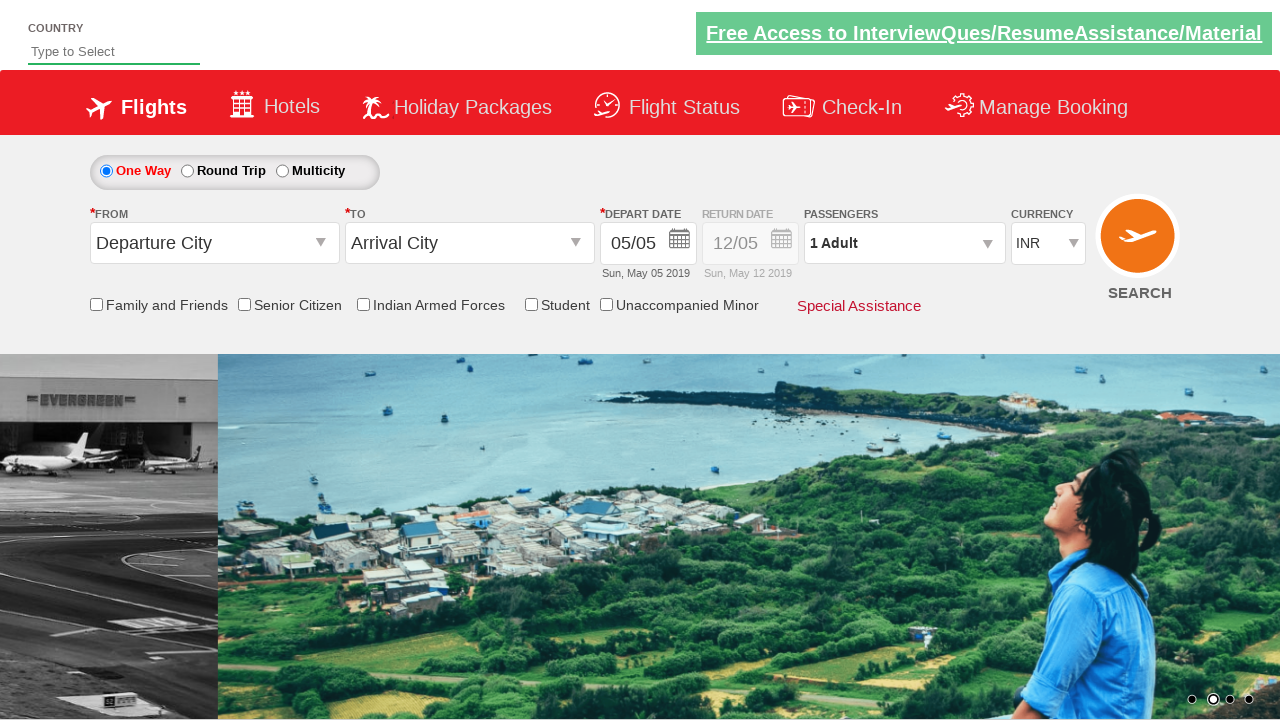

Clicked on passenger info dropdown to open it at (904, 243) on #divpaxinfo
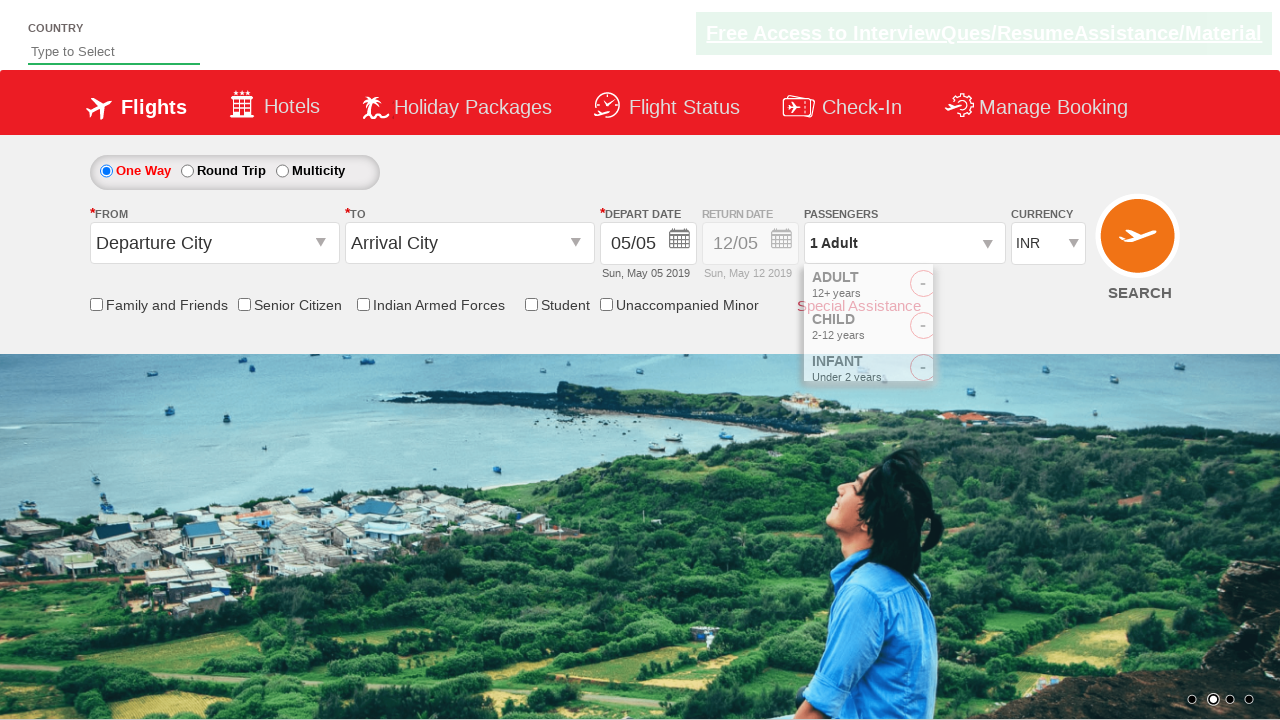

Dropdown opened and increment adult button is visible
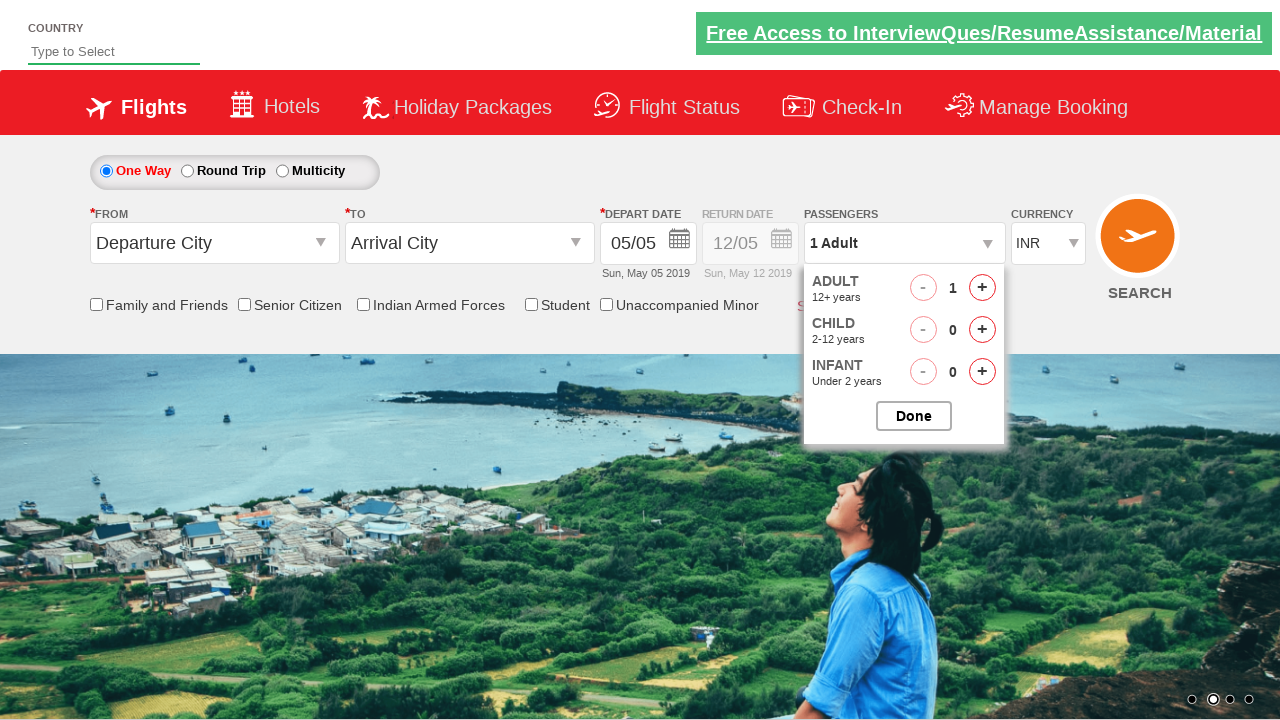

Incremented adult passenger count (iteration 1 of 8) at (982, 288) on #hrefIncAdt
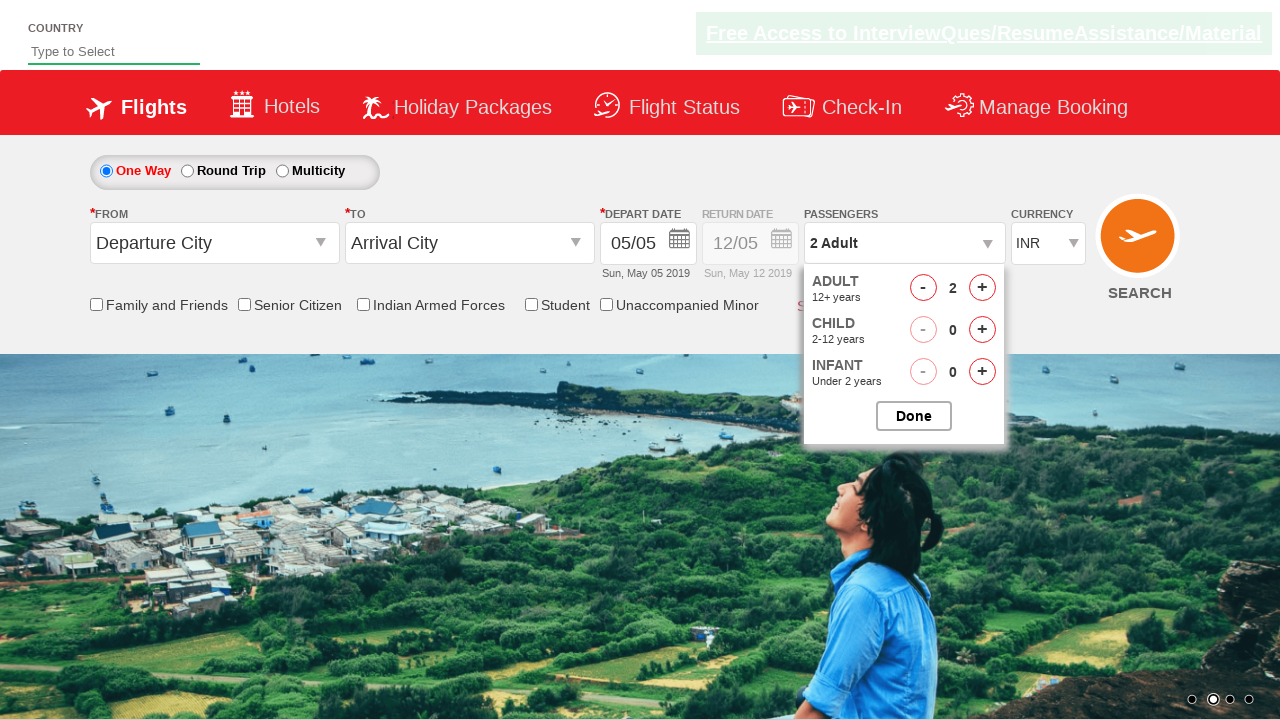

Incremented adult passenger count (iteration 2 of 8) at (982, 288) on #hrefIncAdt
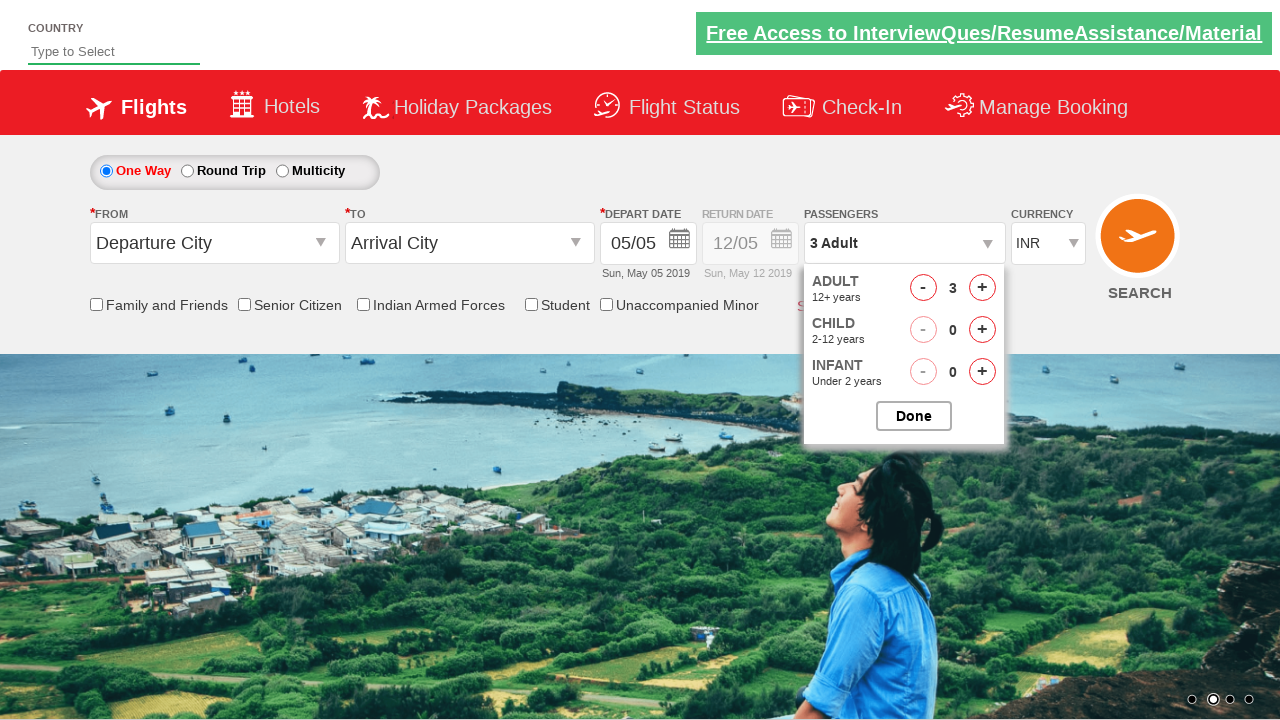

Incremented adult passenger count (iteration 3 of 8) at (982, 288) on #hrefIncAdt
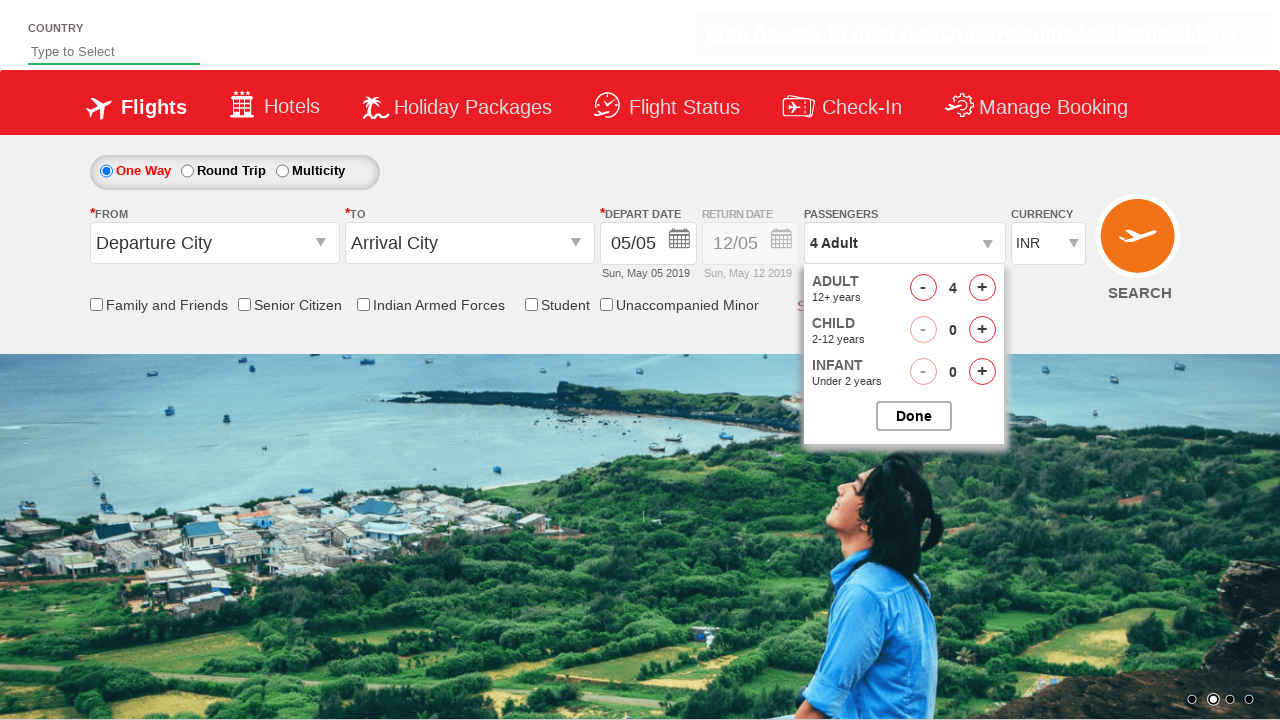

Incremented adult passenger count (iteration 4 of 8) at (982, 288) on #hrefIncAdt
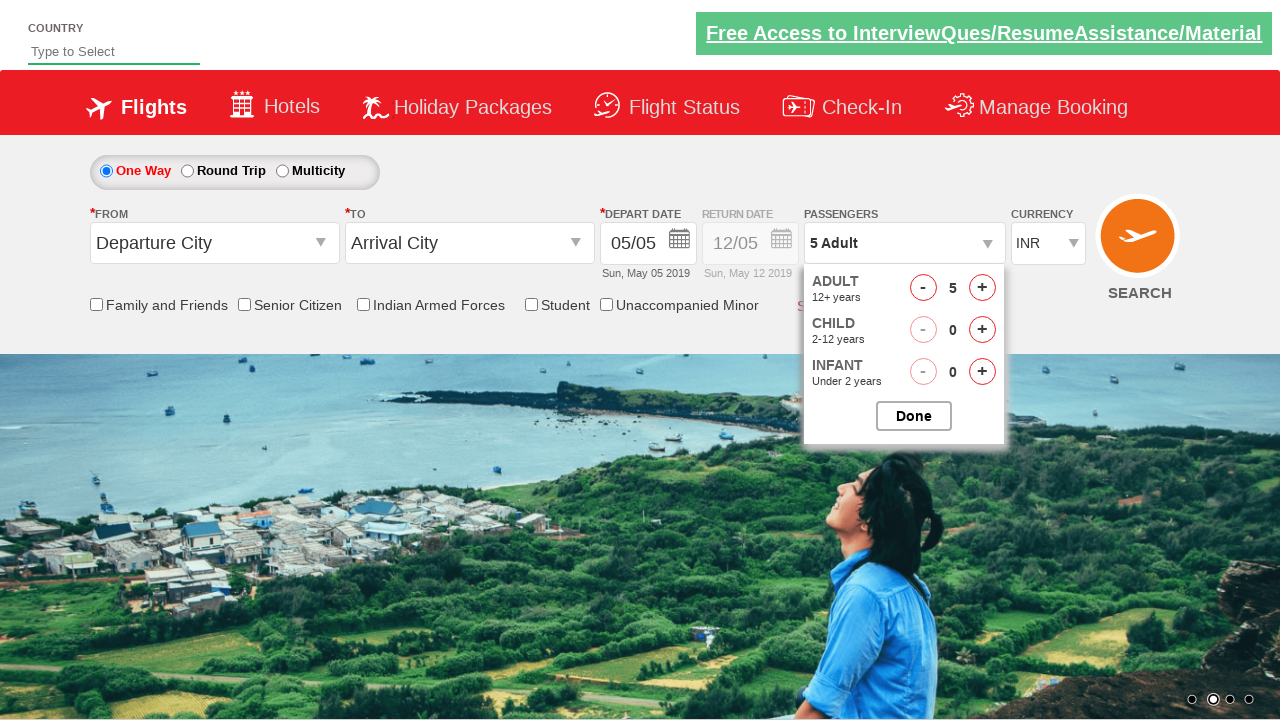

Incremented adult passenger count (iteration 5 of 8) at (982, 288) on #hrefIncAdt
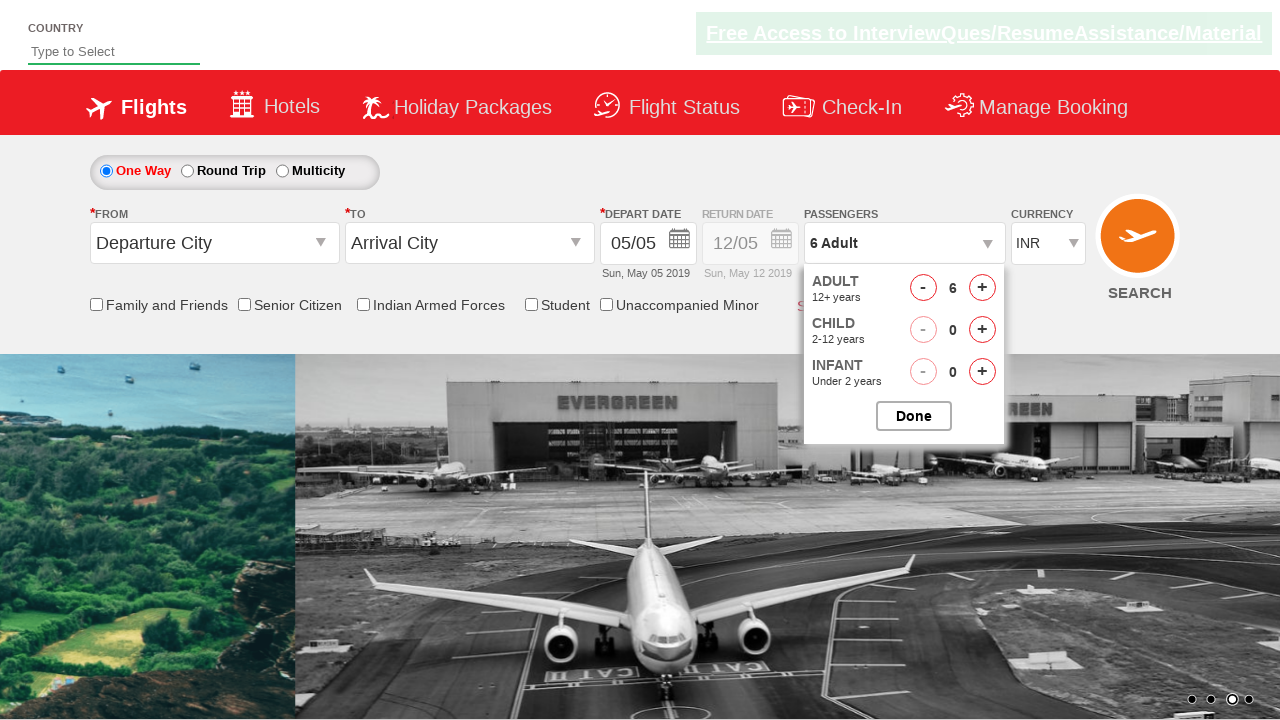

Incremented adult passenger count (iteration 6 of 8) at (982, 288) on #hrefIncAdt
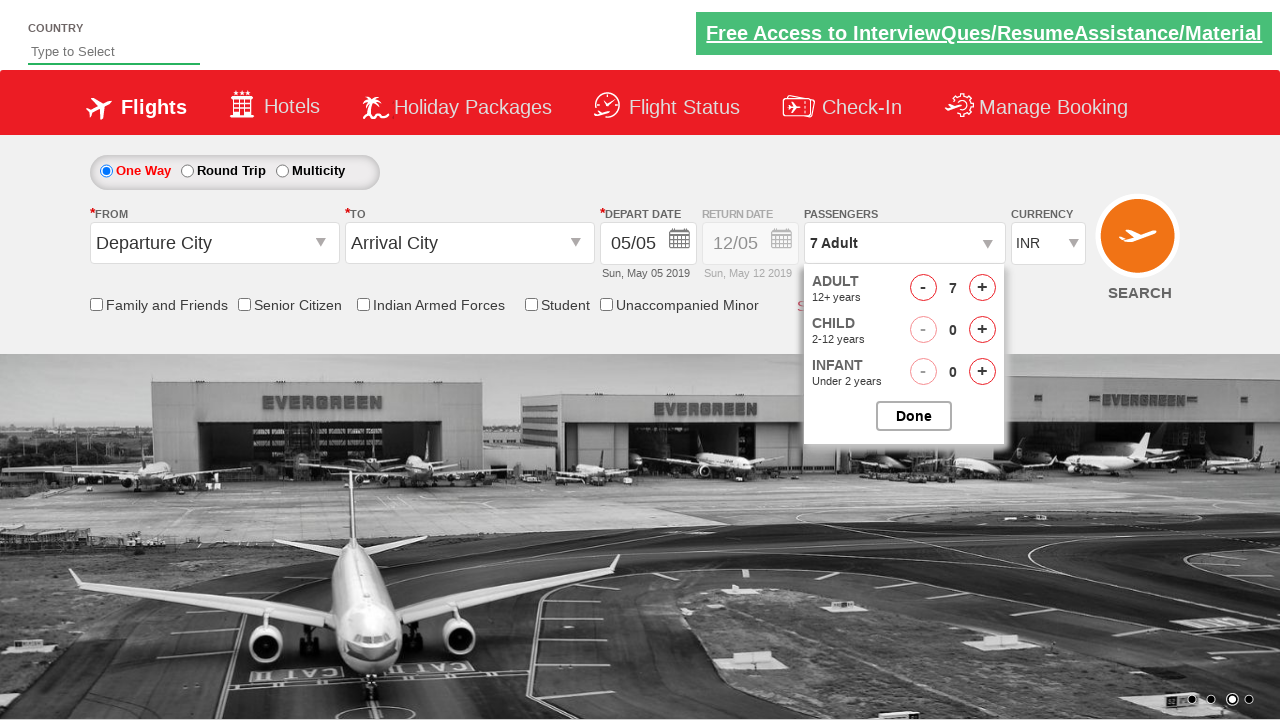

Incremented adult passenger count (iteration 7 of 8) at (982, 288) on #hrefIncAdt
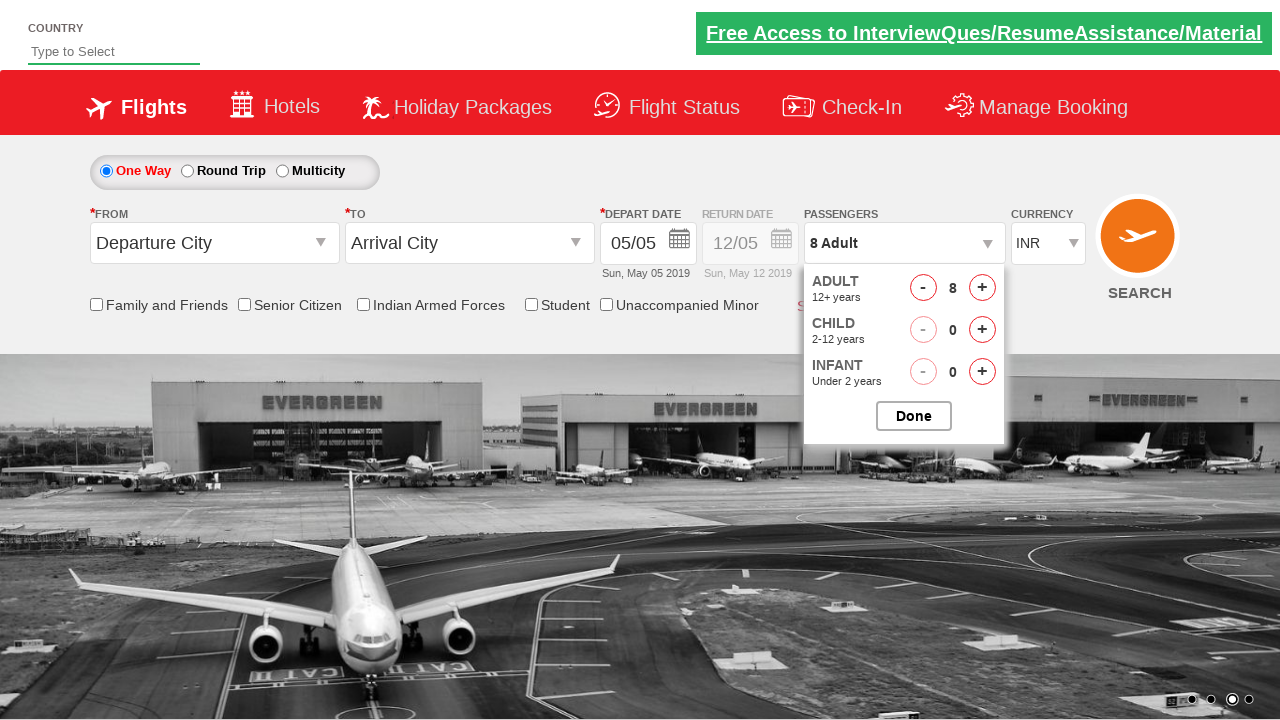

Incremented adult passenger count (iteration 8 of 8) at (982, 288) on #hrefIncAdt
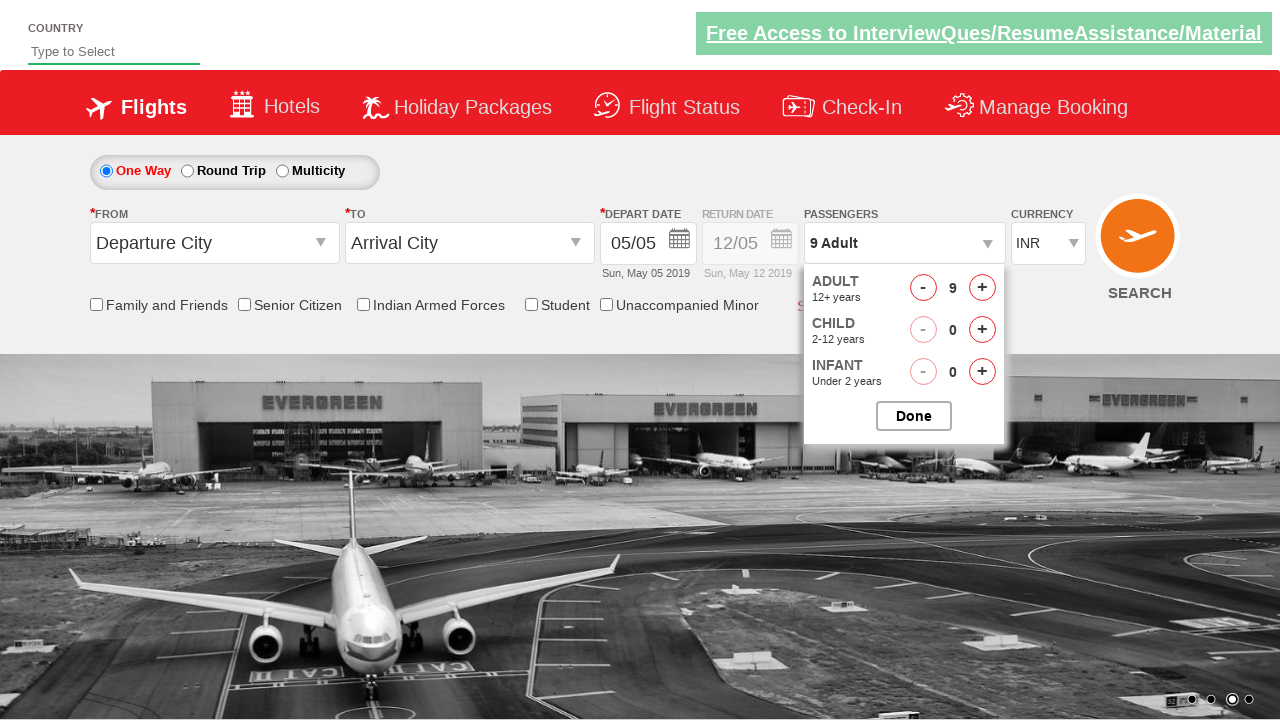

Clicked button to close passenger options dropdown at (914, 416) on #btnclosepaxoption
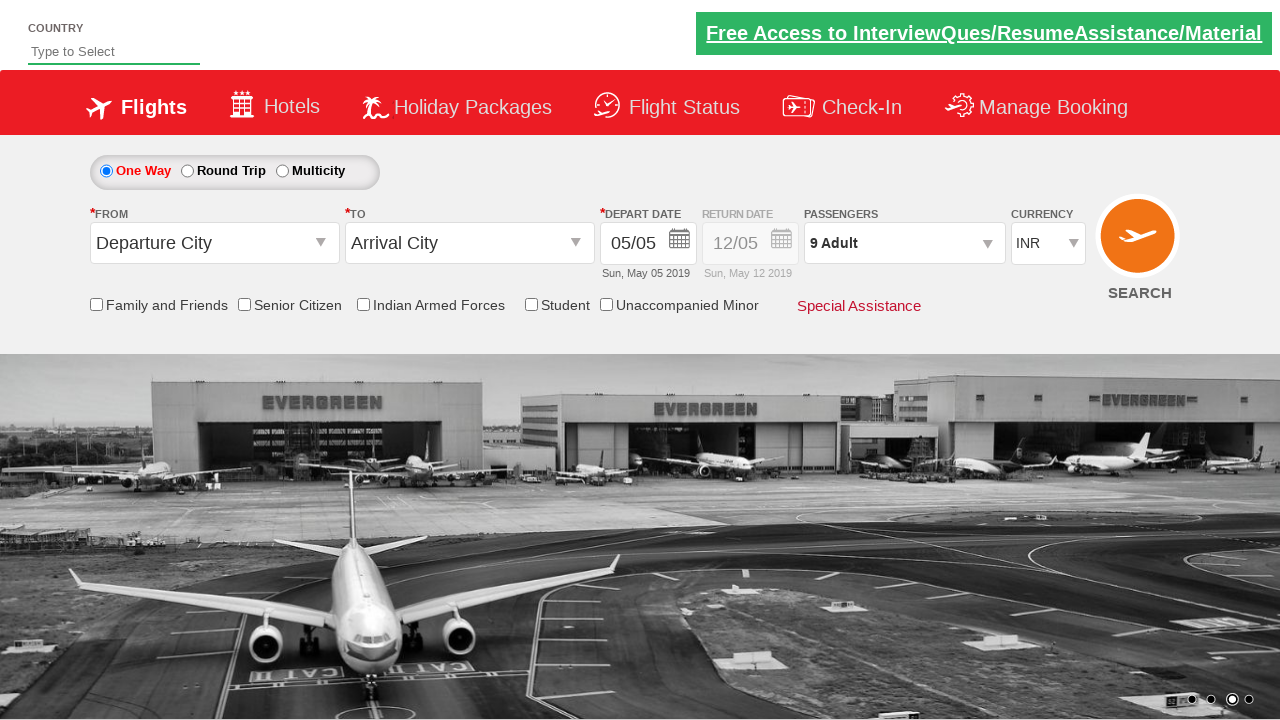

Passenger dropdown closed and settled
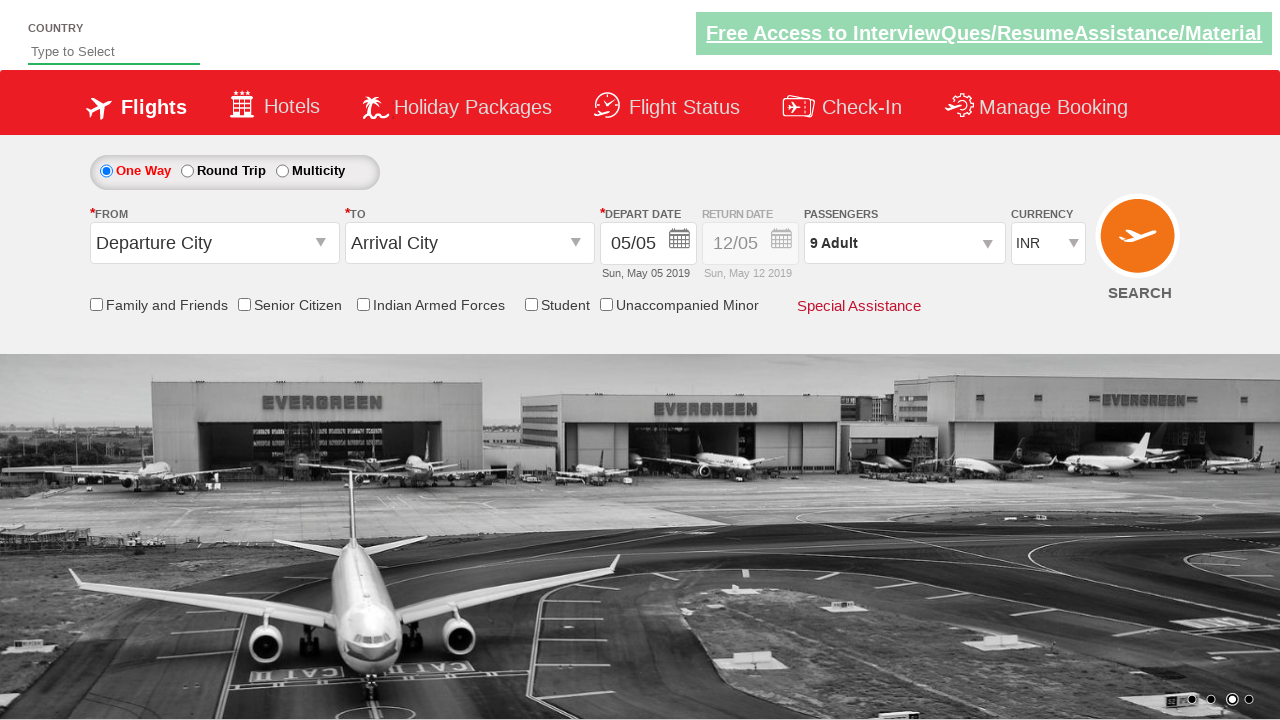

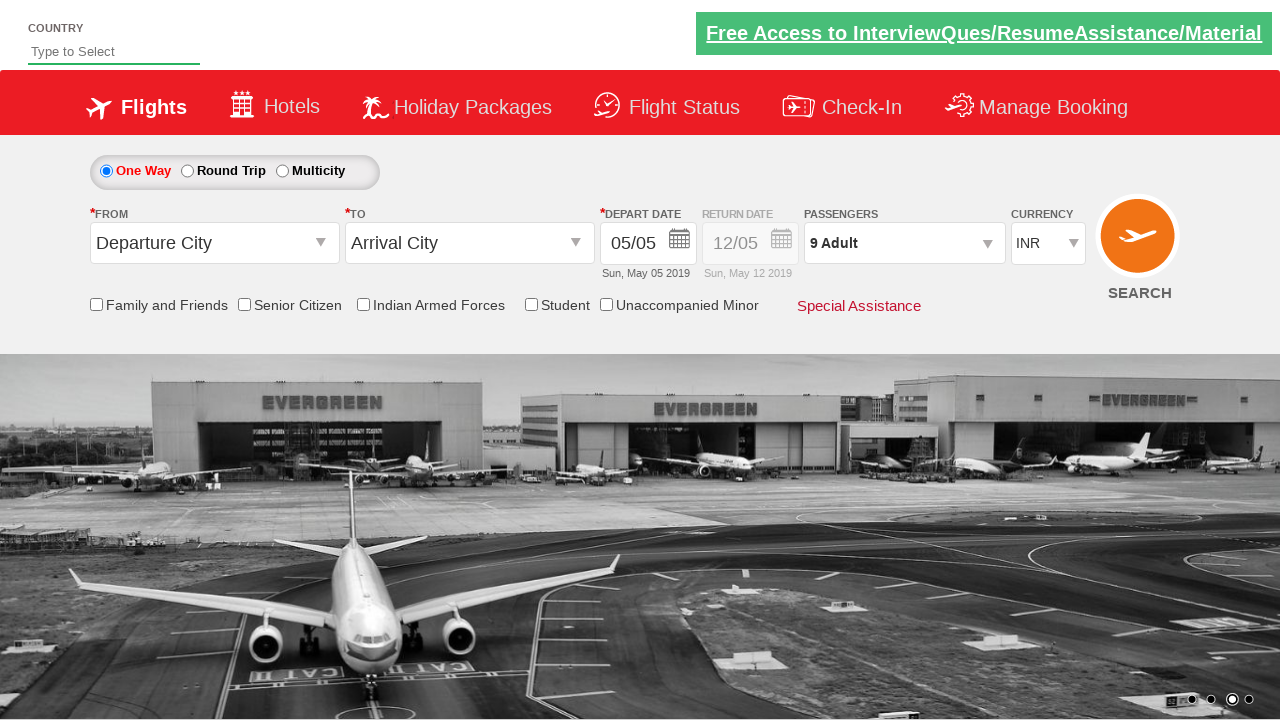